Tests JavaScript alert functionality by triggering a confirm dialog, clicking Cancel, and verifying the result message

Starting URL: https://testcenter.techproeducation.com/index.php?page=javascript-alerts

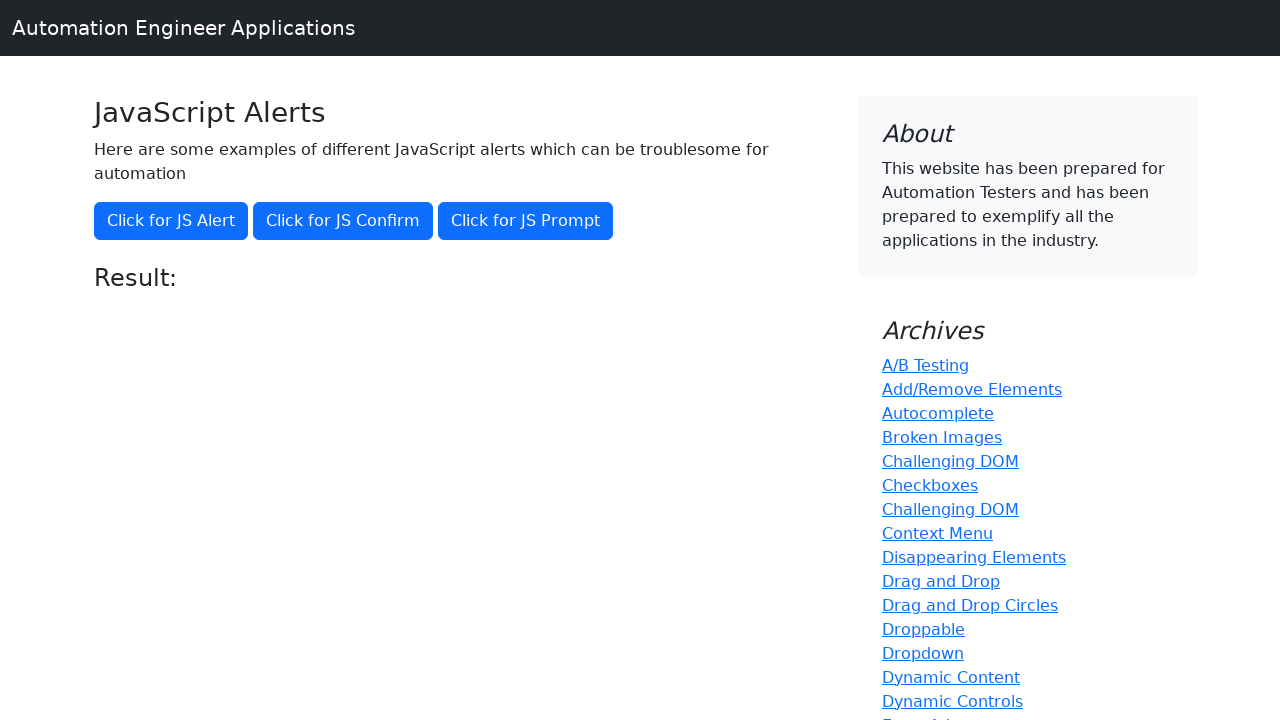

Clicked button to trigger JS confirm dialog at (343, 221) on xpath=//button[normalize-space()='Click for JS Confirm']
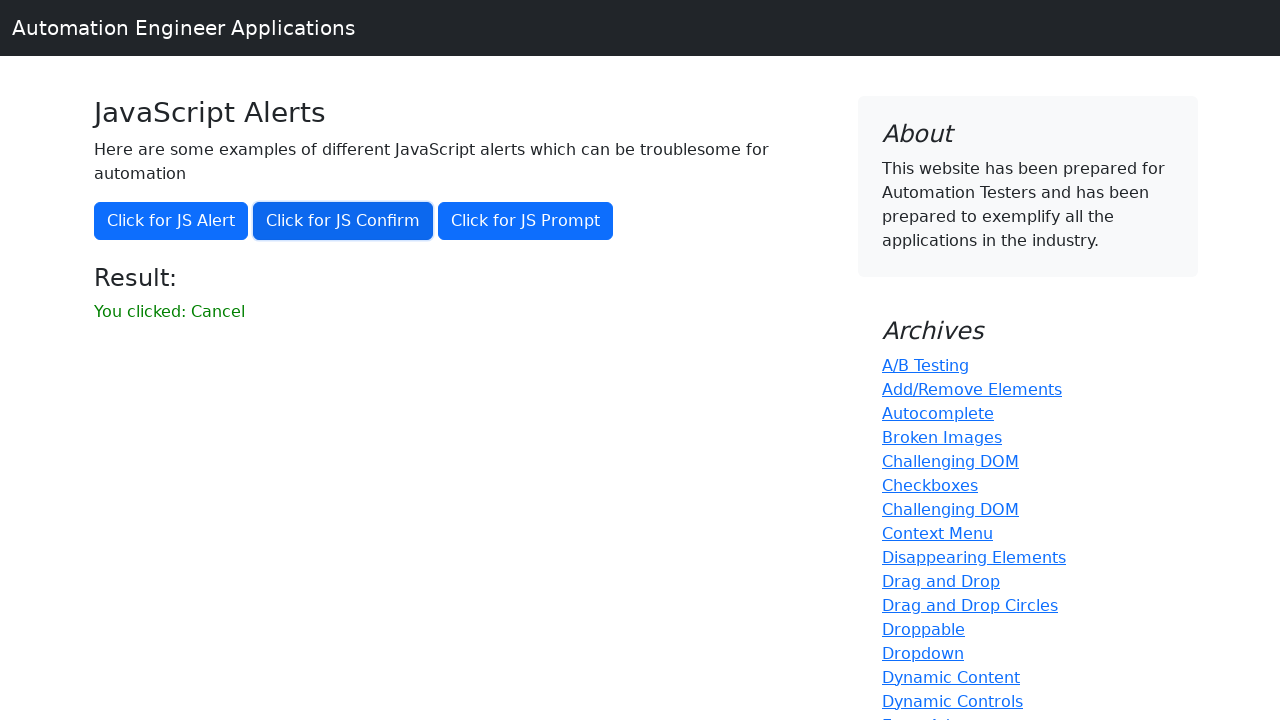

Set up dialog handler to dismiss confirm dialog
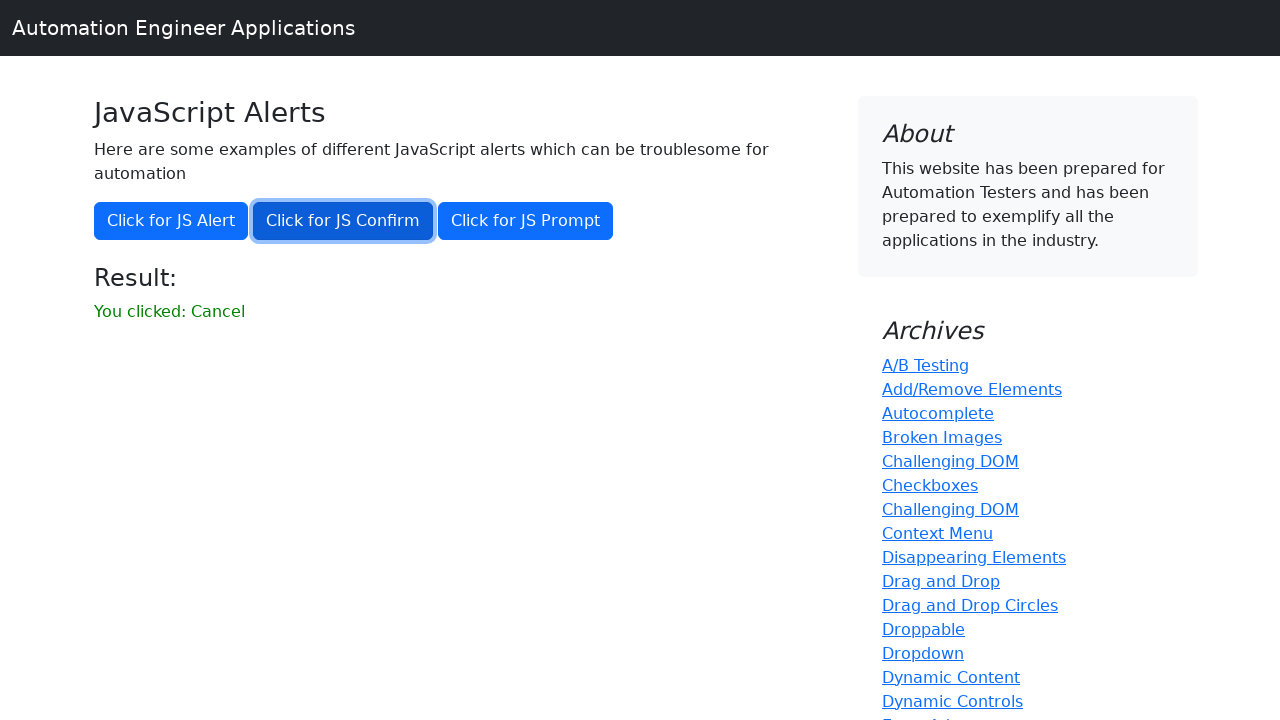

Clicked button to trigger confirm dialog and dismiss it at (343, 221) on xpath=//button[normalize-space()='Click for JS Confirm']
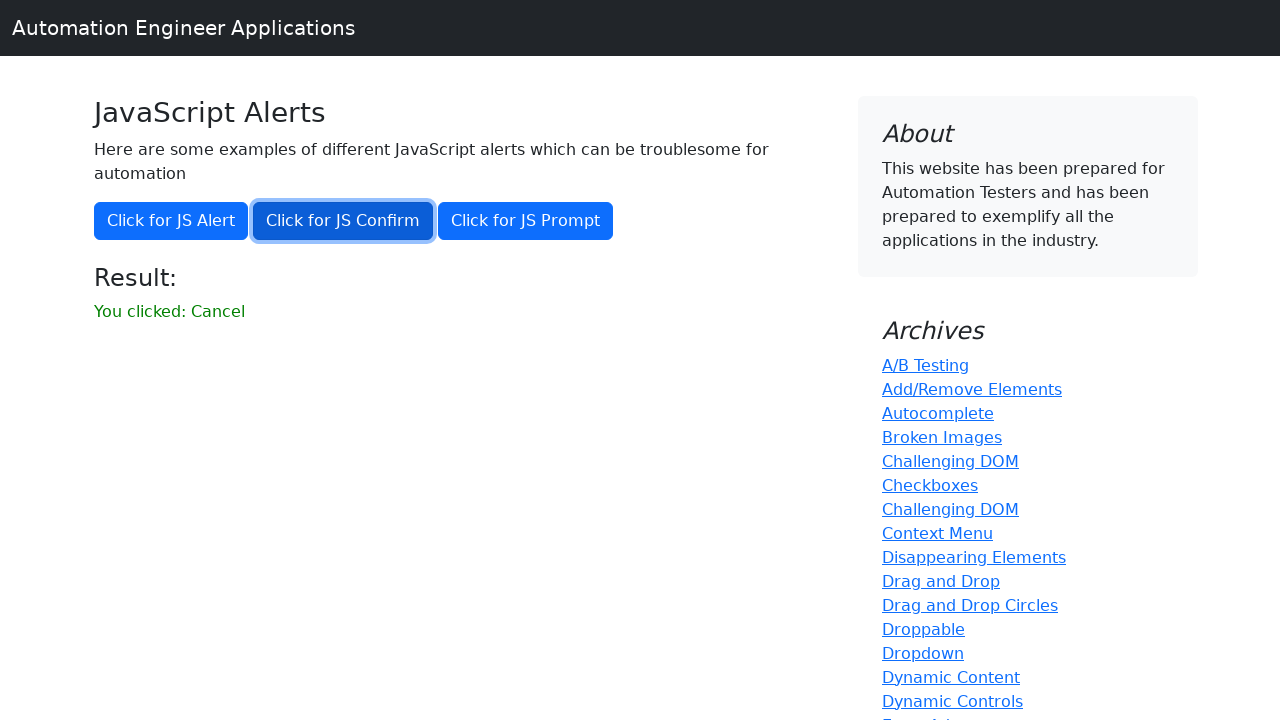

Retrieved result text from page
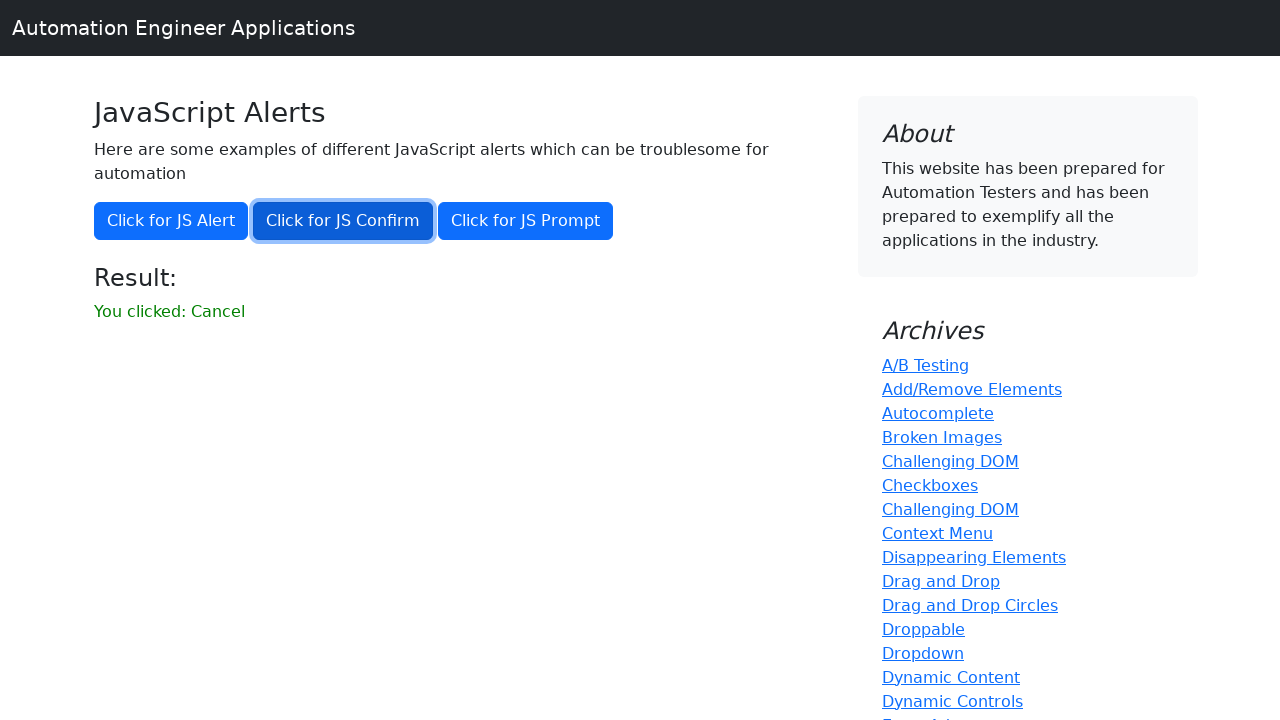

Verified result text matches 'You clicked: Cancel'
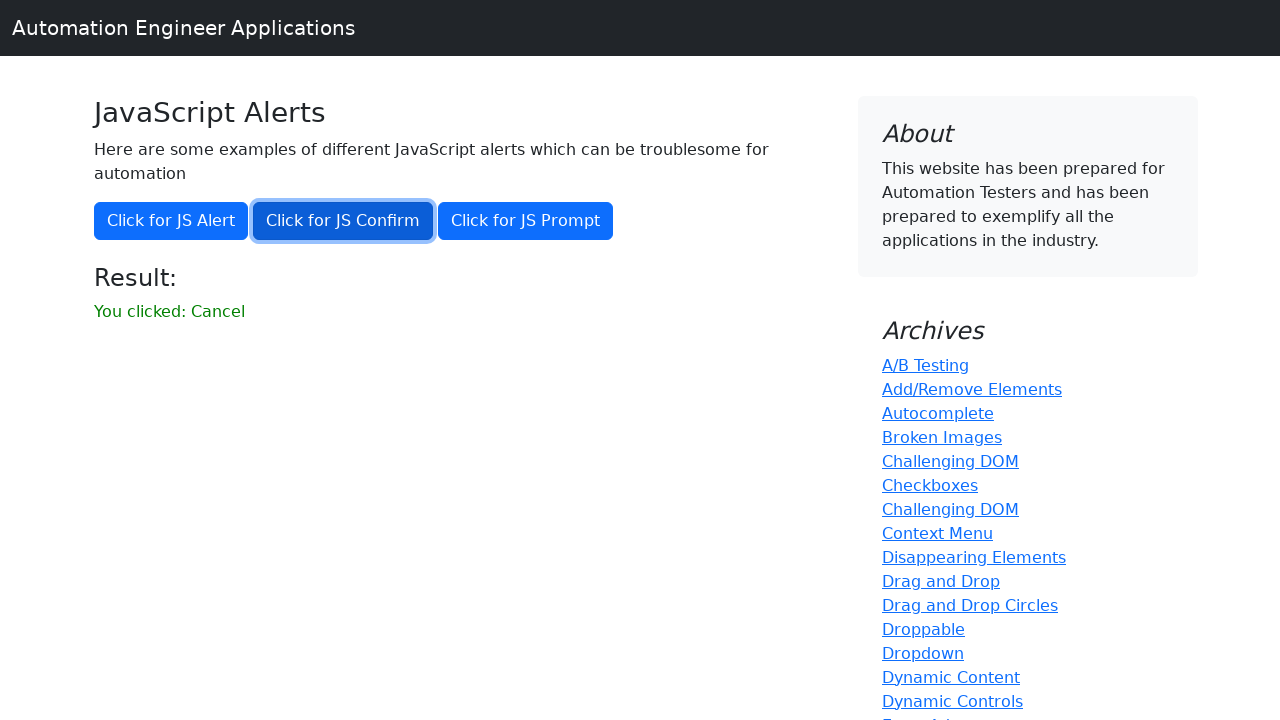

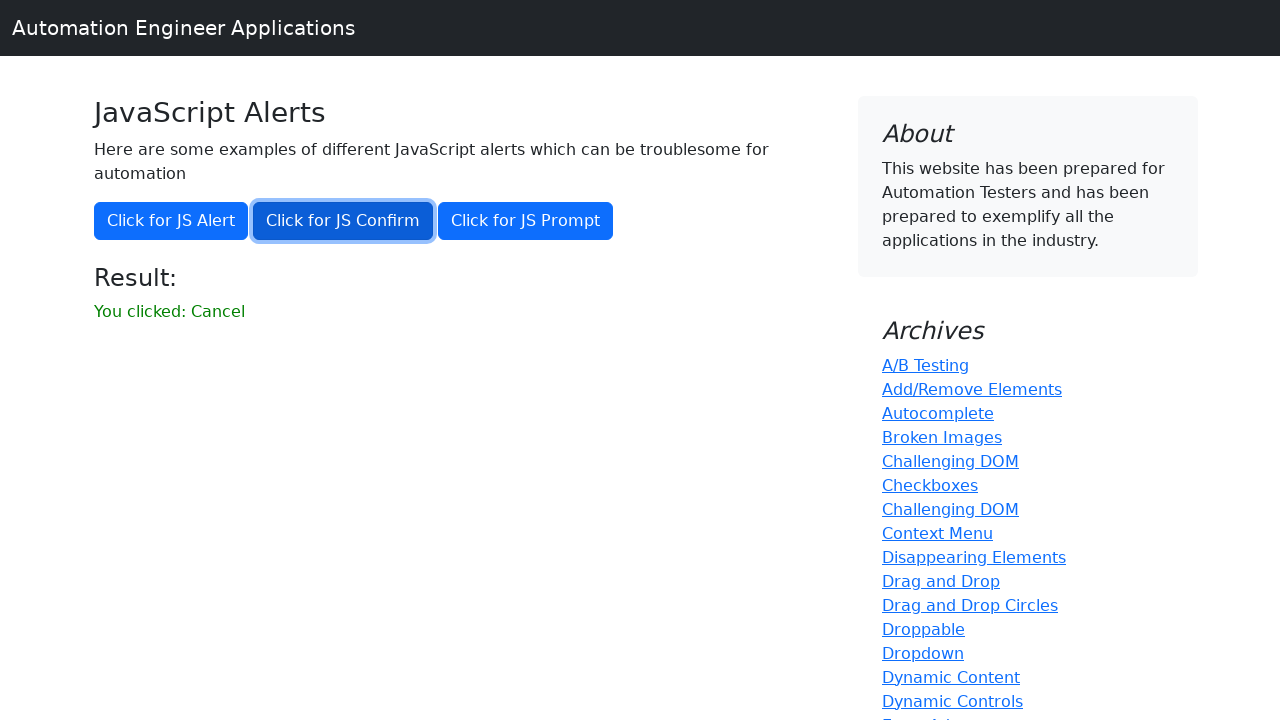